Tests drag and drop functionality by dragging element A to element B's position on a demo page

Starting URL: https://the-internet.herokuapp.com/drag_and_drop

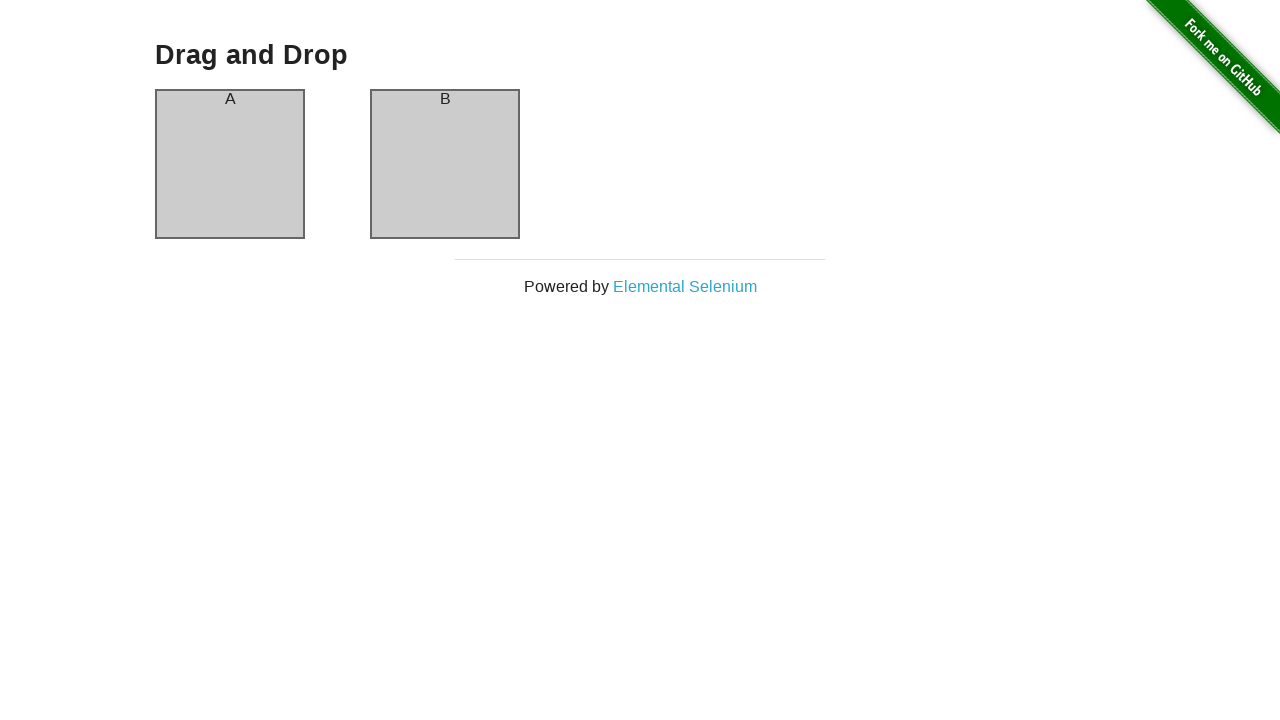

Waited for element A (column-a) to become visible
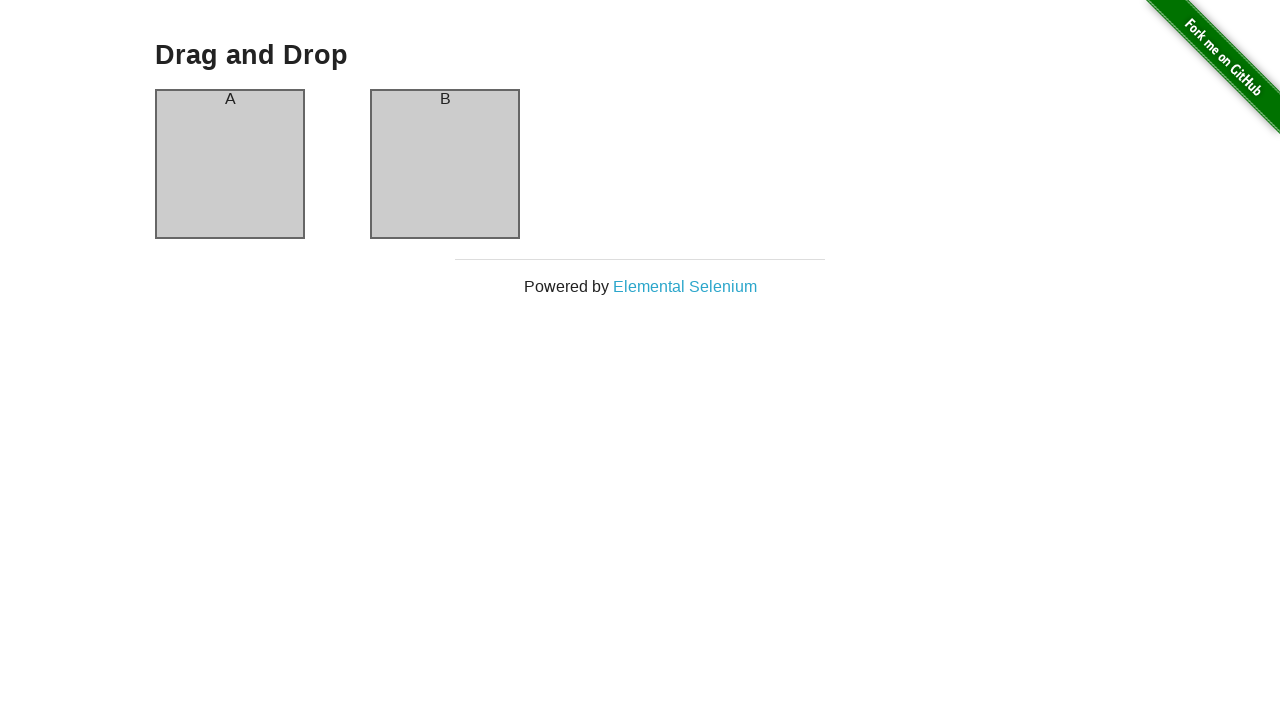

Waited for element B (column-b) to become visible
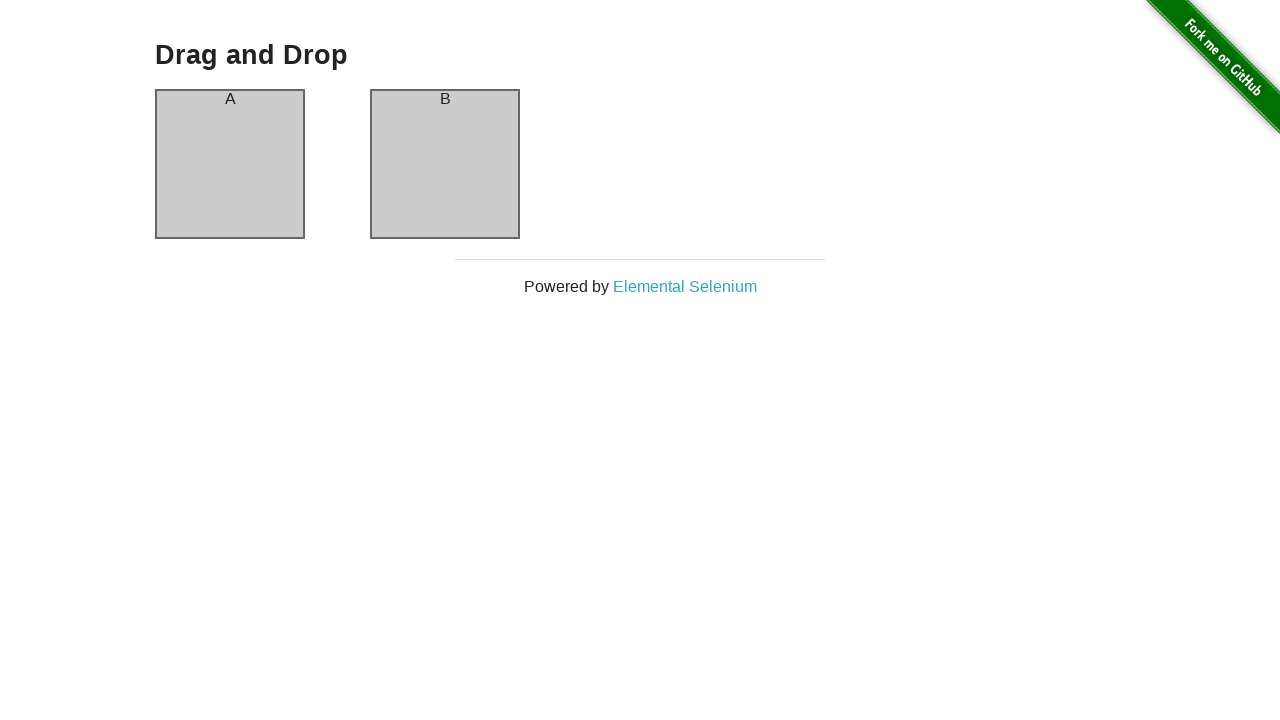

Located source element A (column-a)
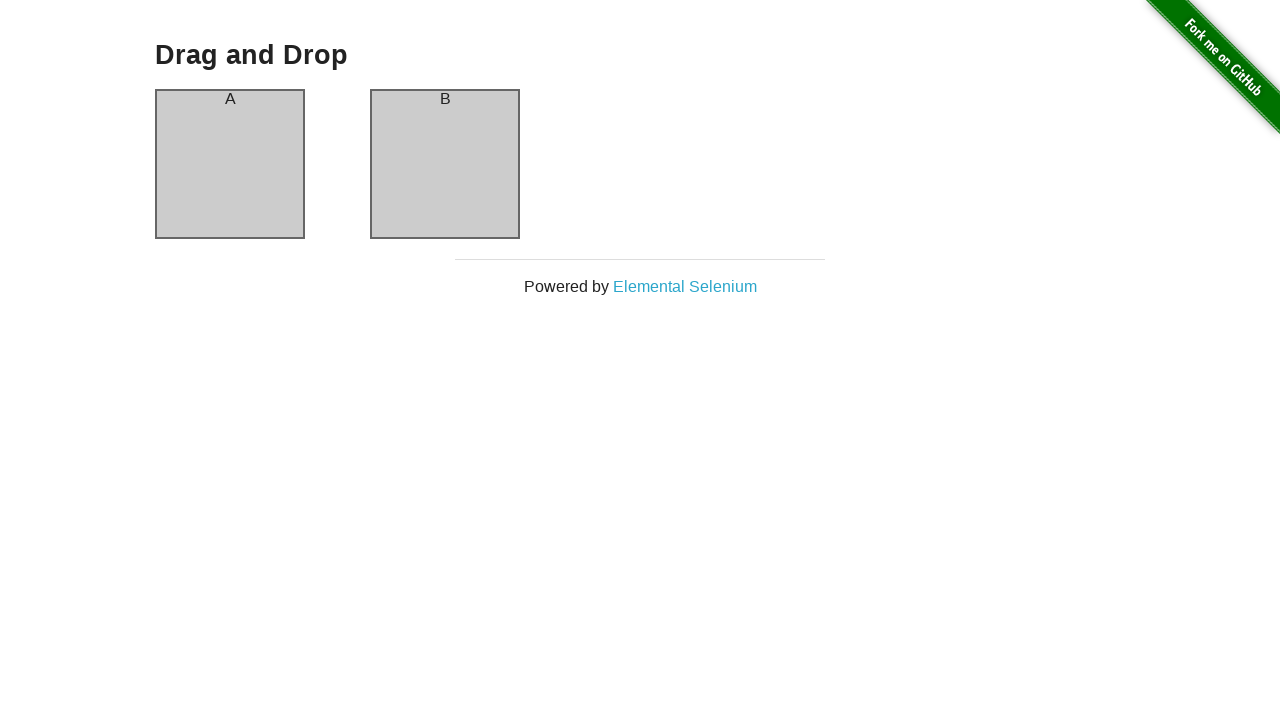

Located target element B (column-b)
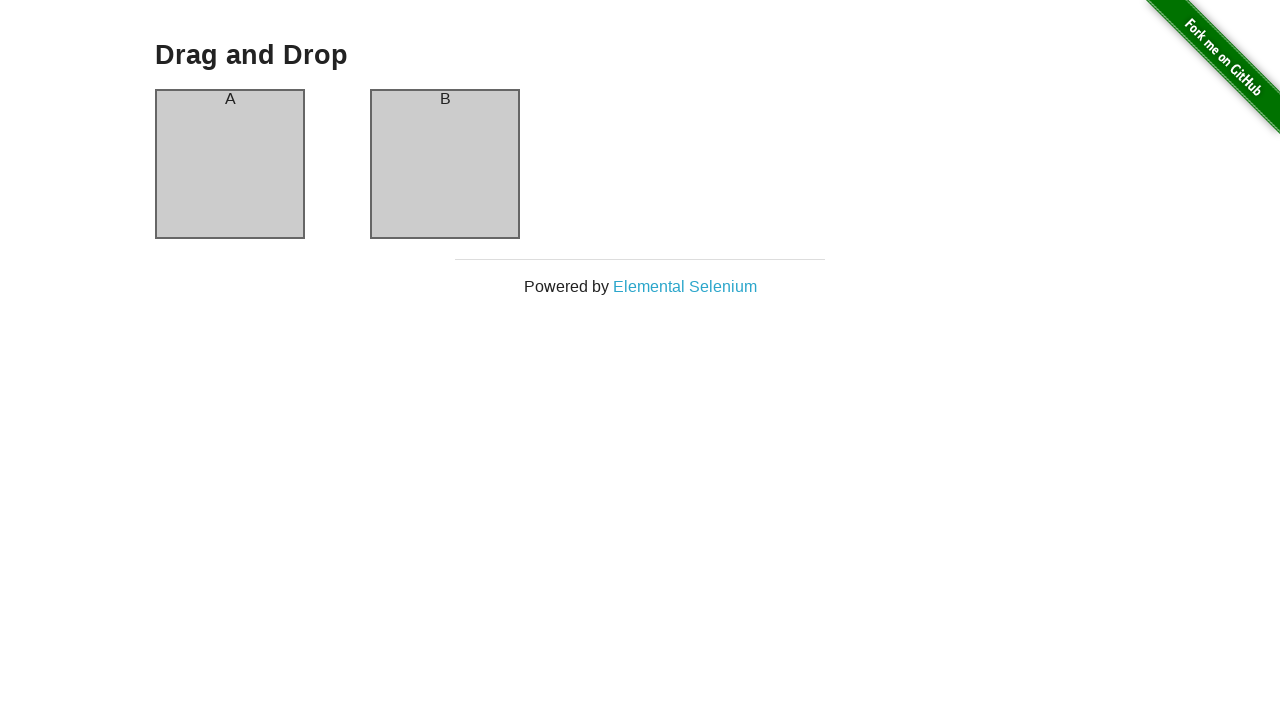

Dragged element A to element B's position at (445, 164)
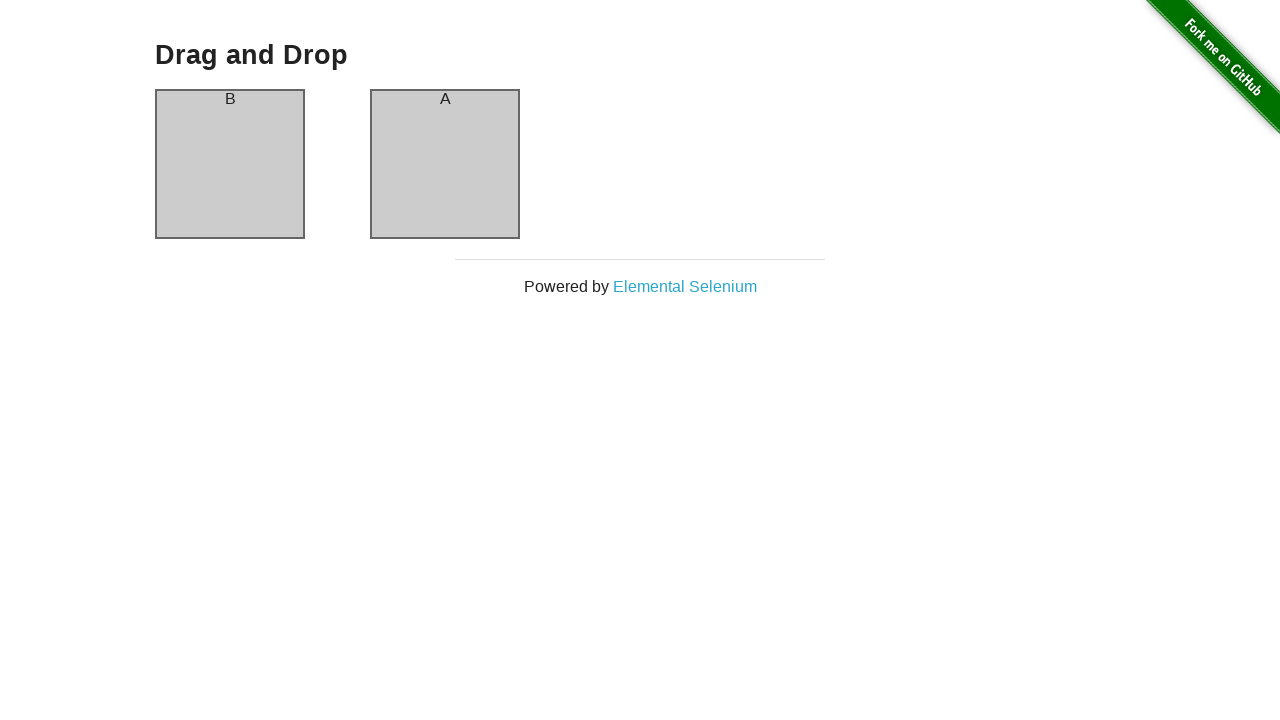

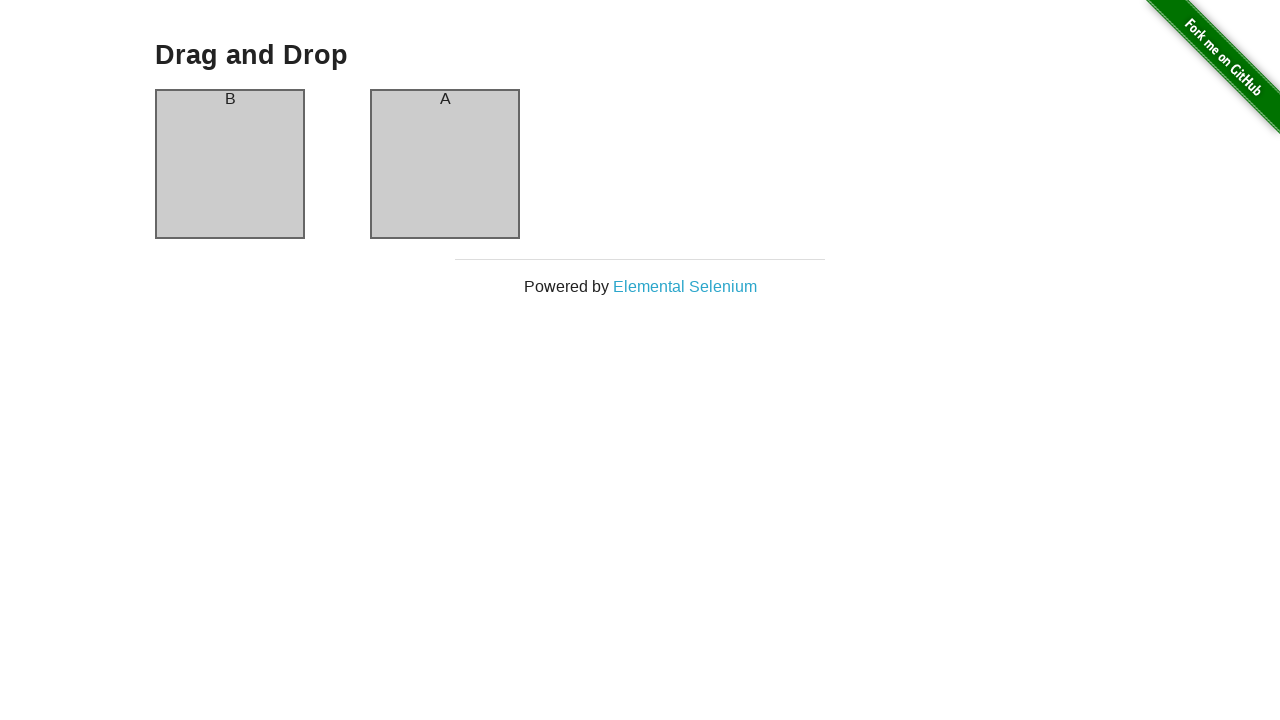